Tests the A/B Testing page on the-internet.herokuapp.com by clicking on the A/B Testing link from the homepage and verifying the page loads with the expected heading.

Starting URL: https://the-internet.herokuapp.com/

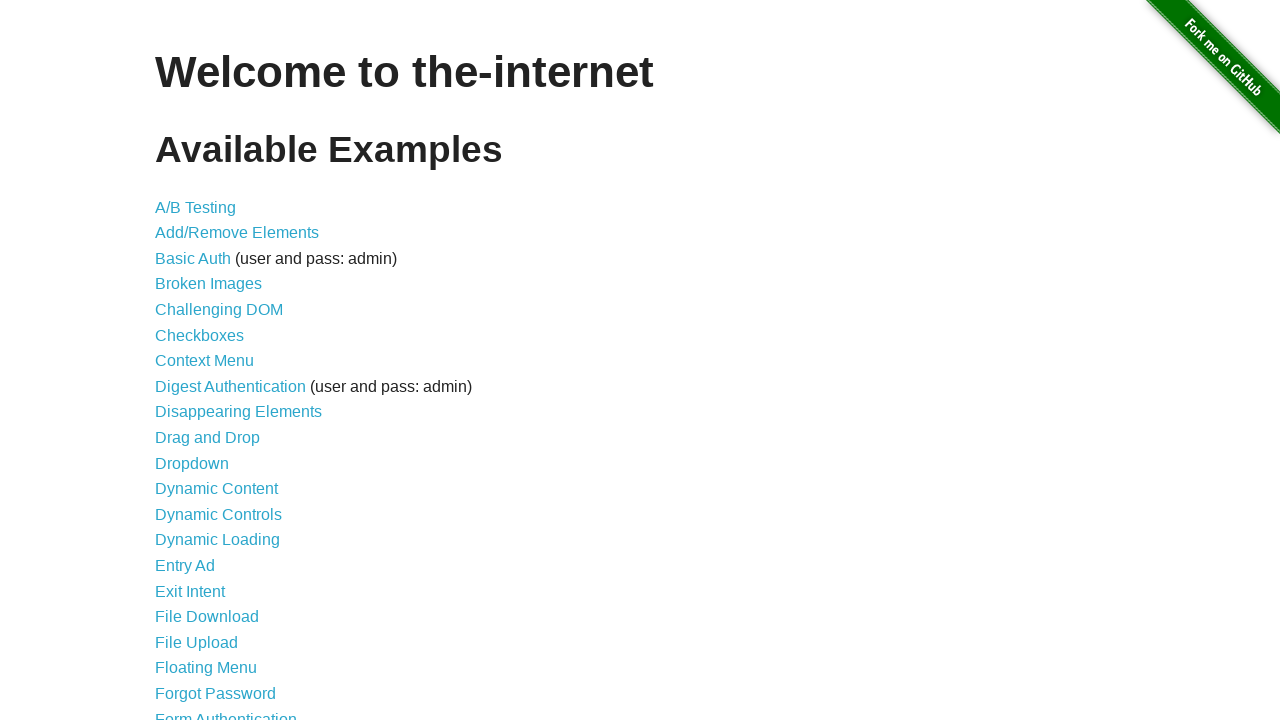

Clicked on the A/B Testing link from homepage at (196, 207) on xpath=//html/body/div[2]/div/ul/li[1]/a
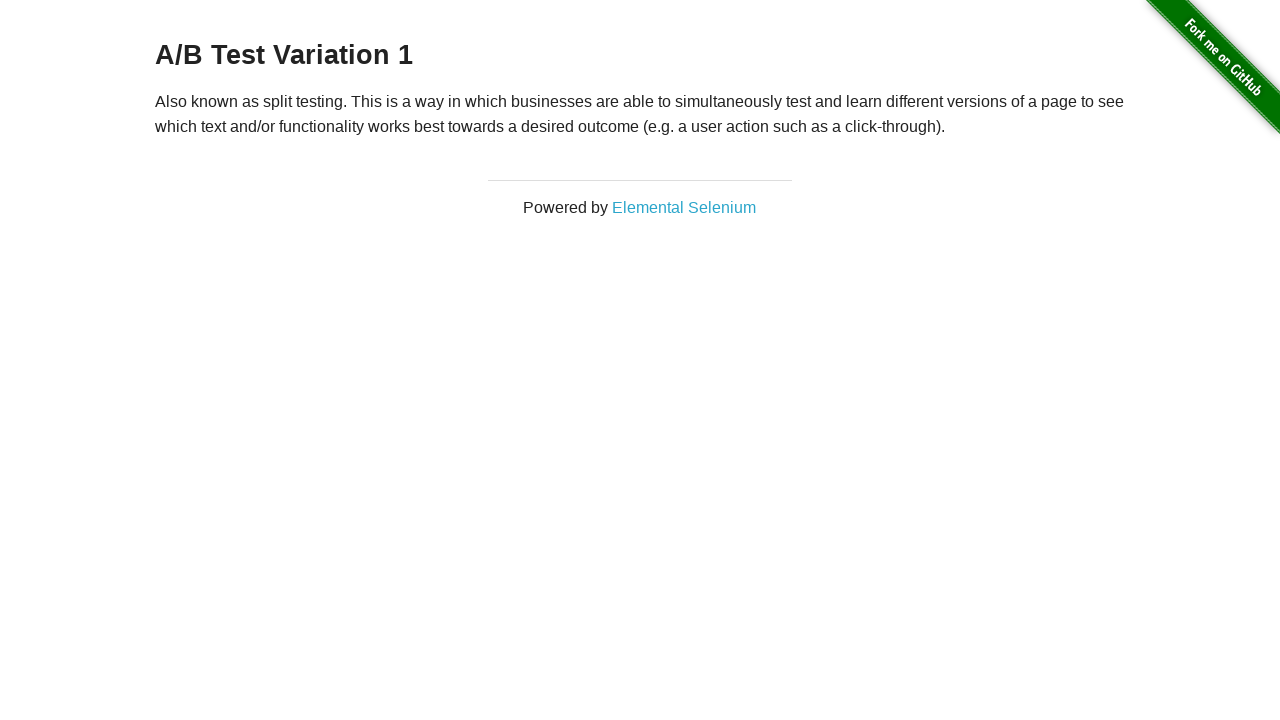

A/B Testing page loaded and heading element appeared
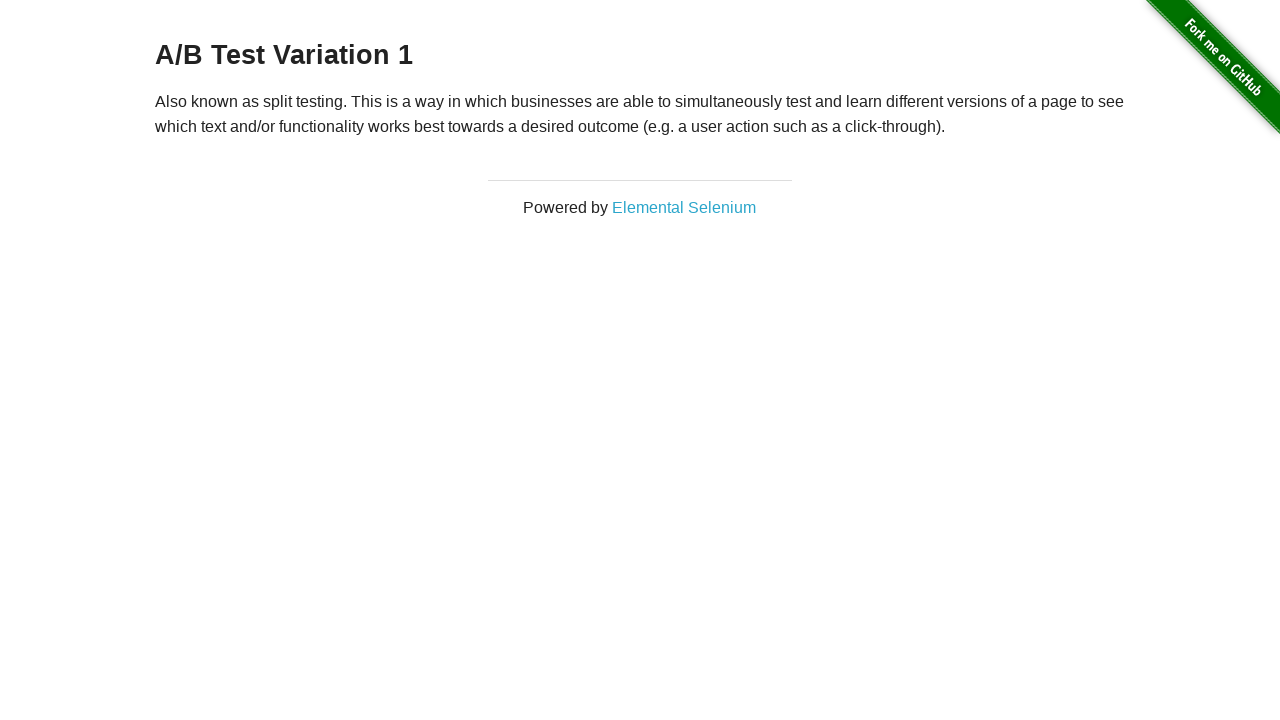

Retrieved heading text: A/B Test Variation 1
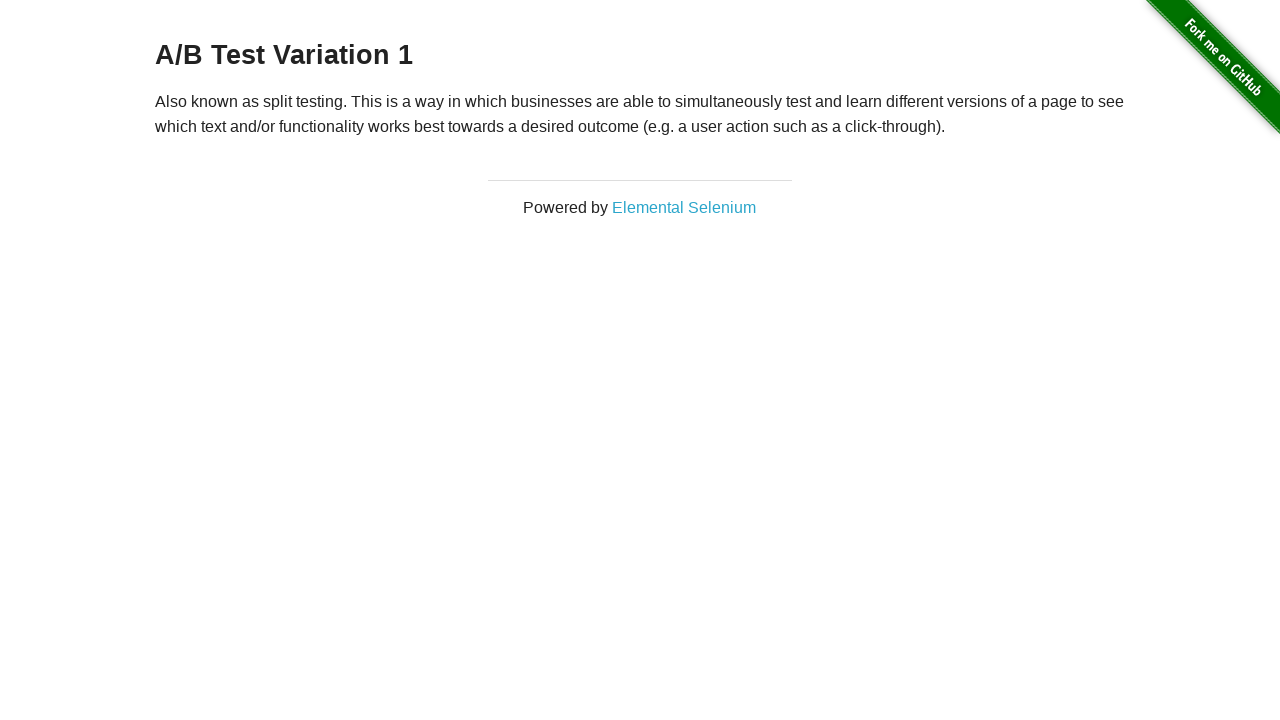

Printed heading text to console
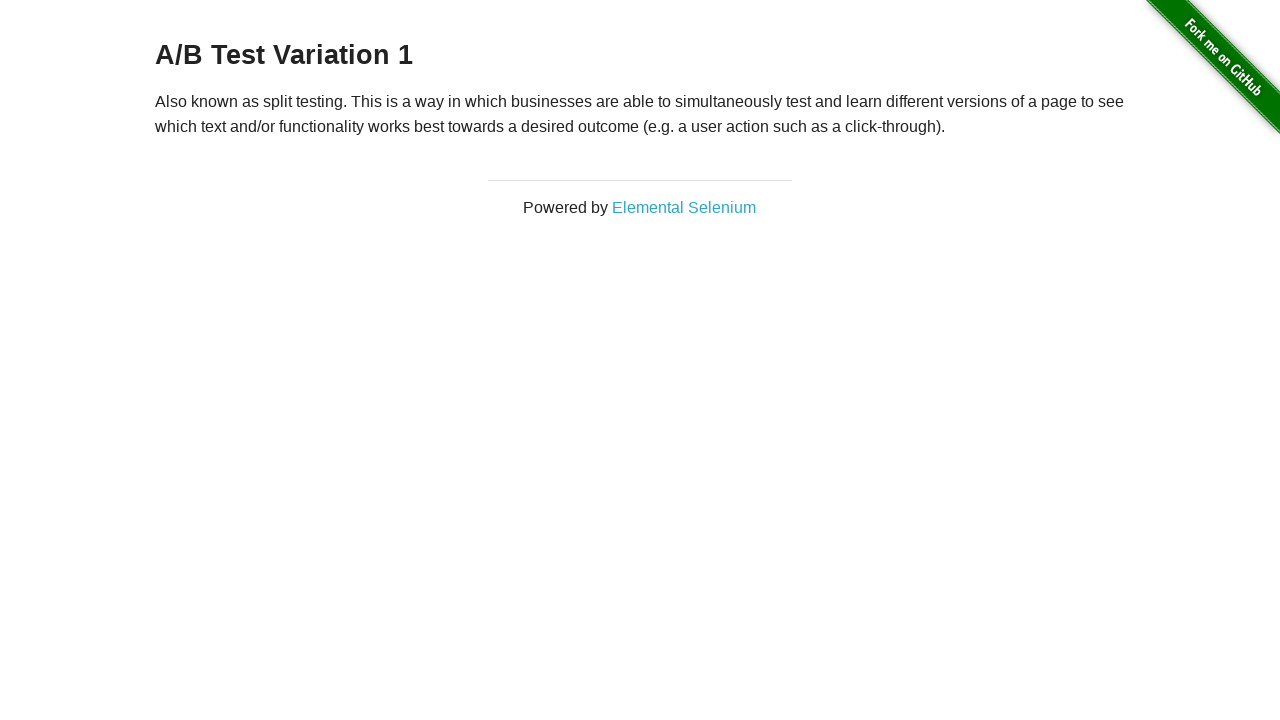

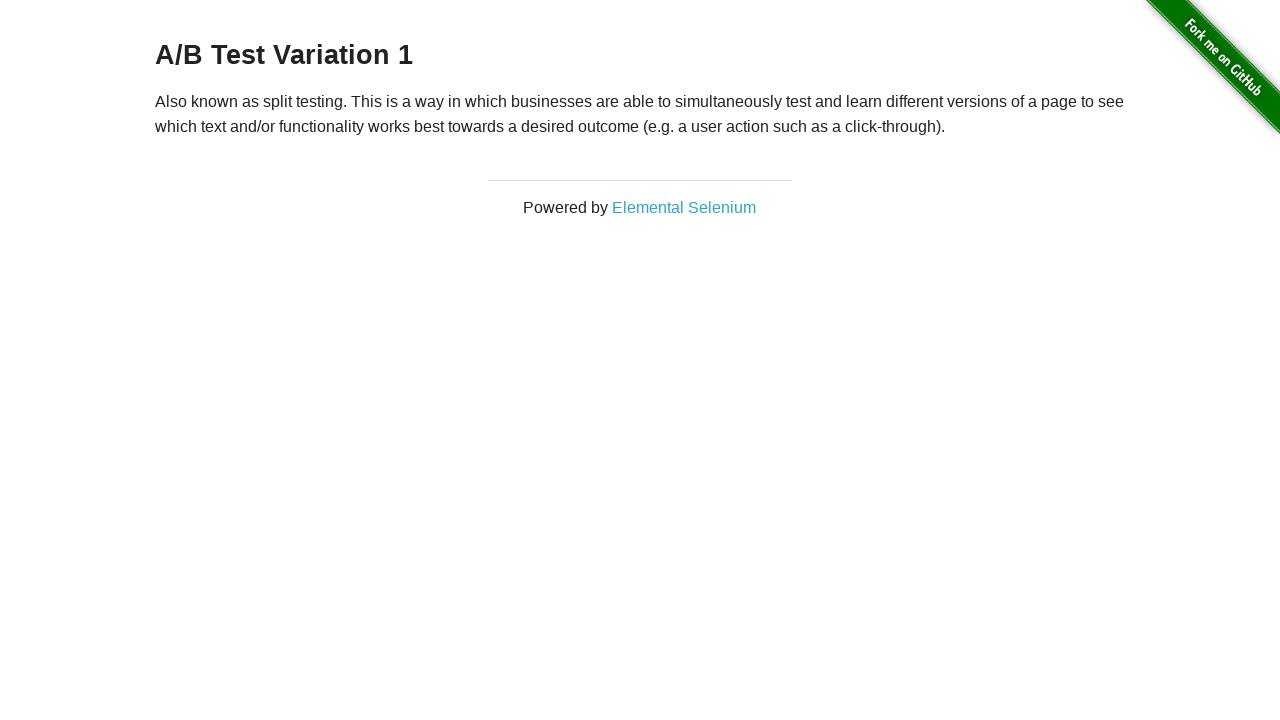